Tests horizontal scrolling functionality by scrolling right twice and then scrolling back left on a dashboard page

Starting URL: https://dashboards.handmadeinteractive.com/jasonlove

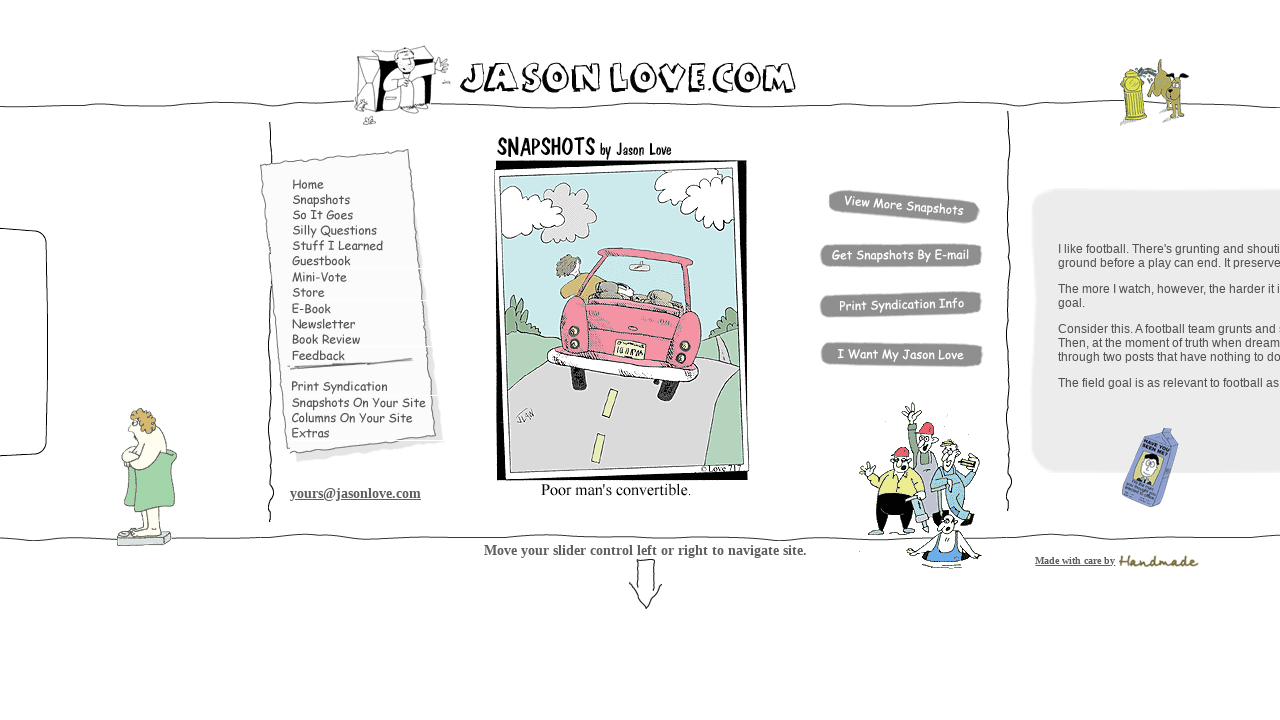

Page loaded (domcontentloaded)
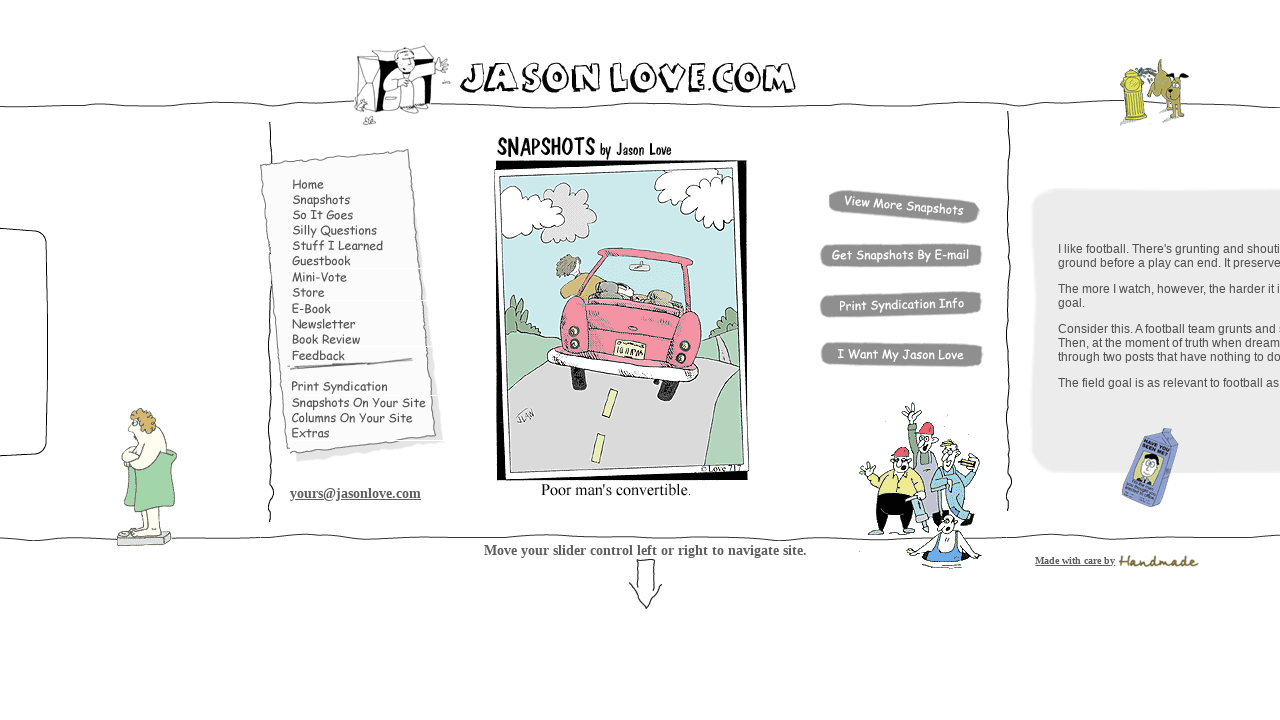

Scrolled right 5000 pixels on dashboard
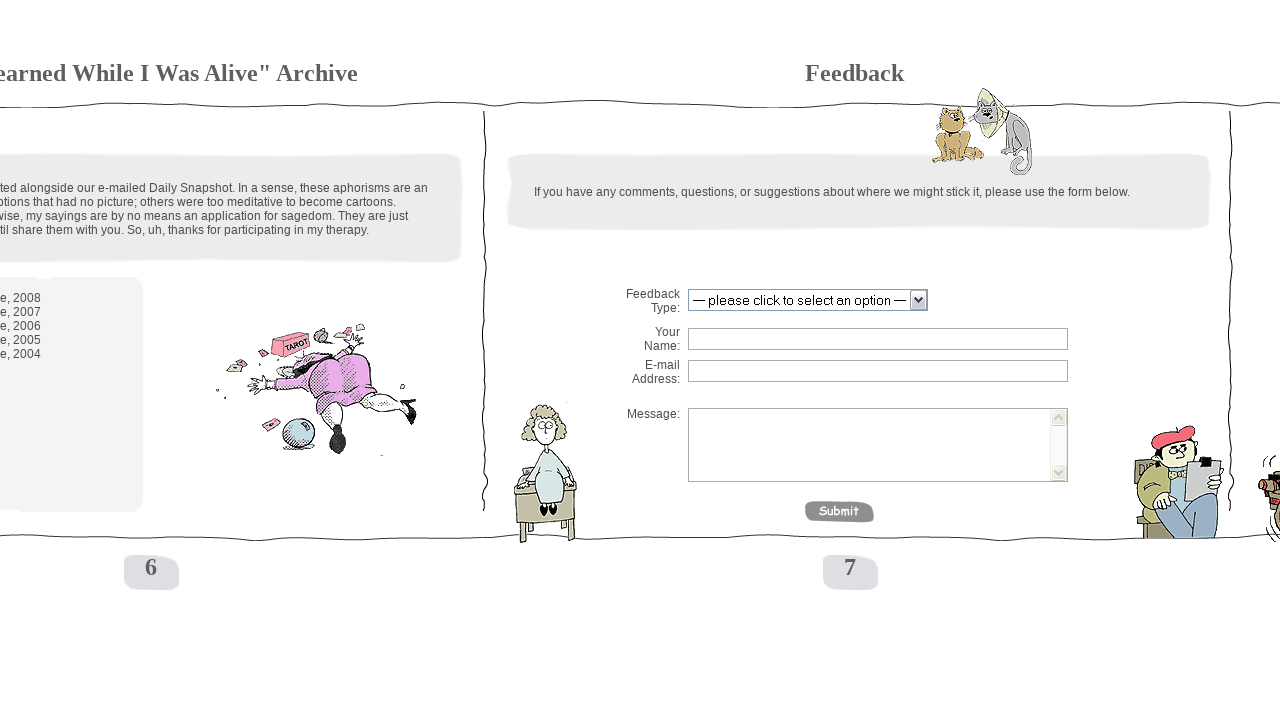

Waited 2 seconds for content to settle after scroll
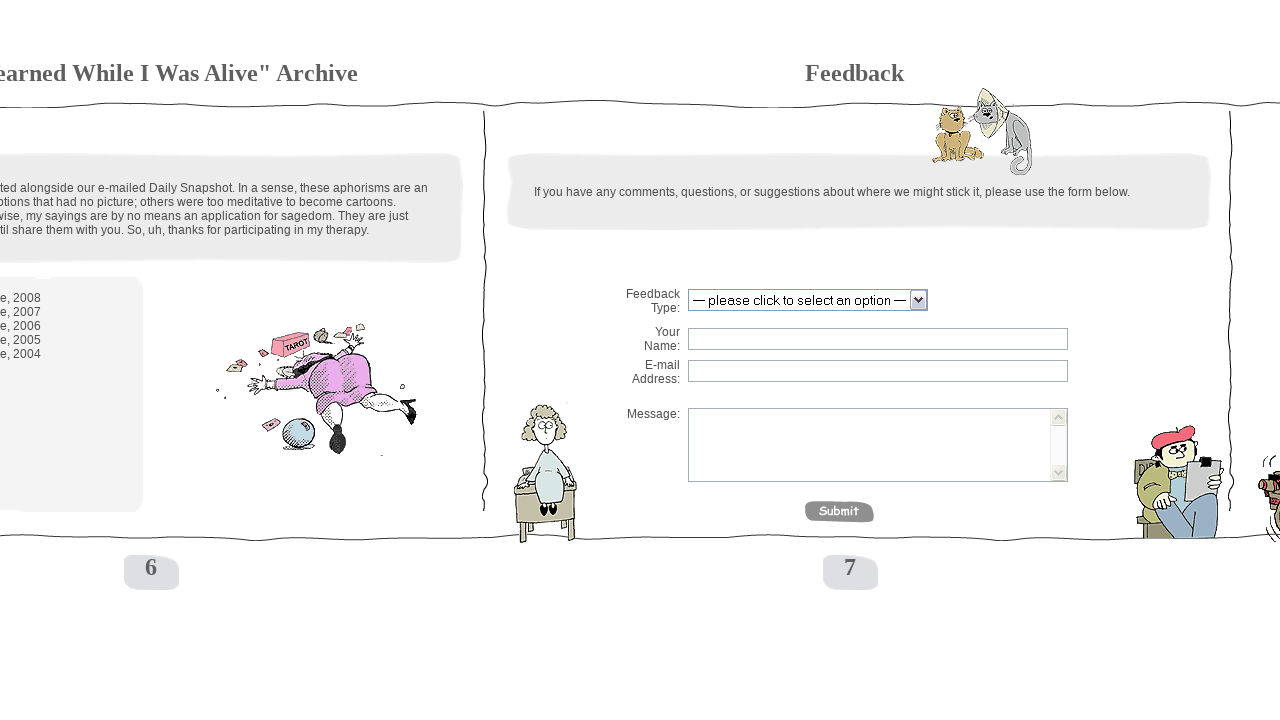

Scrolled right 5000 pixels on dashboard
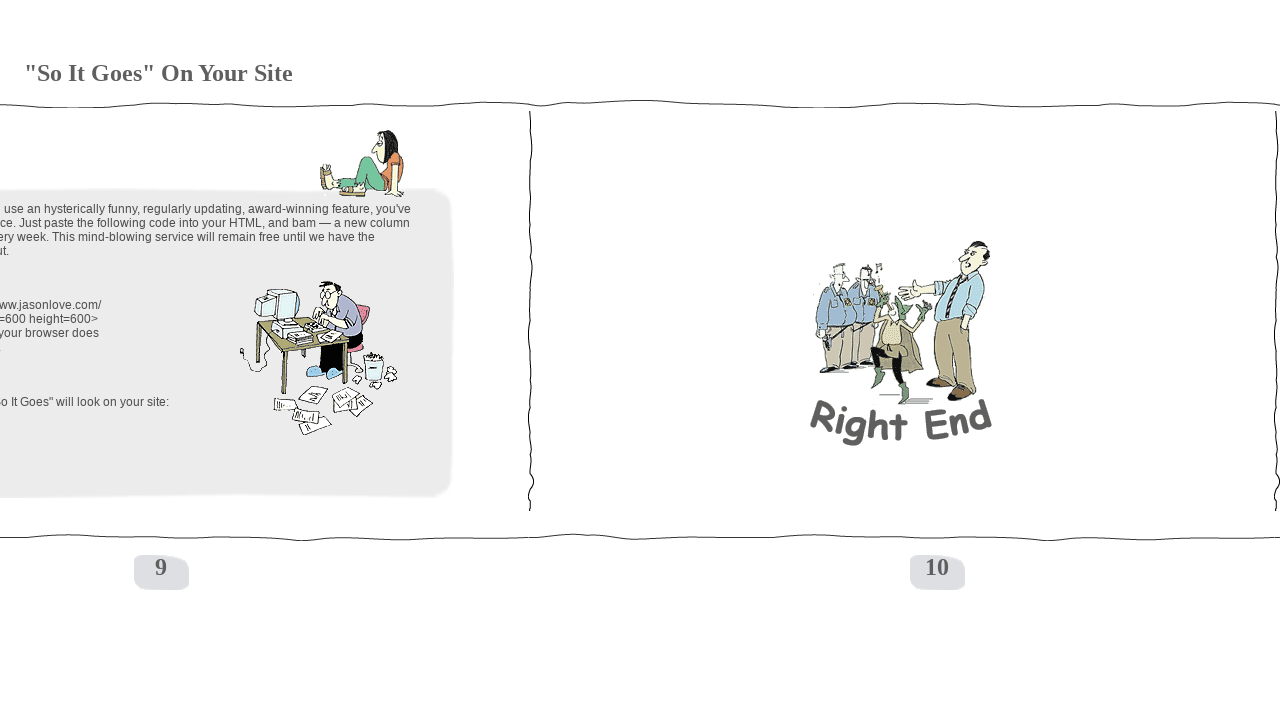

Waited 2 seconds for content to settle after scroll
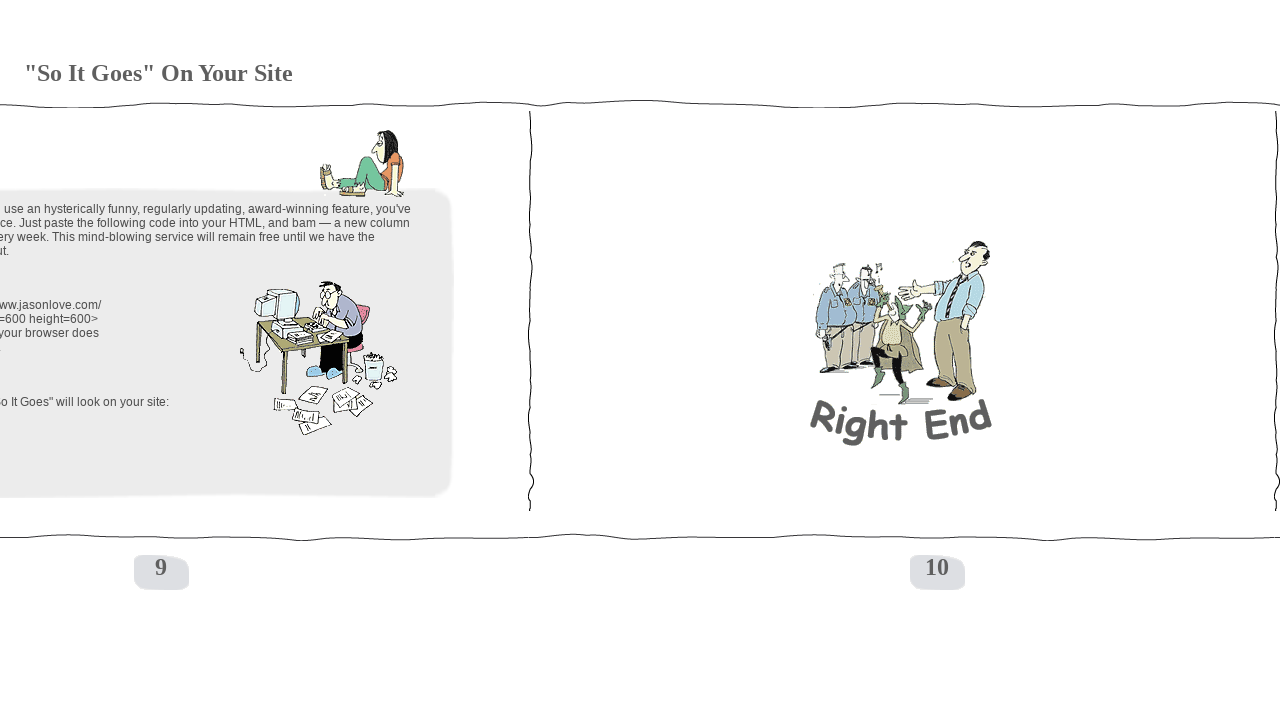

Scrolled left 5000 pixels back toward original position
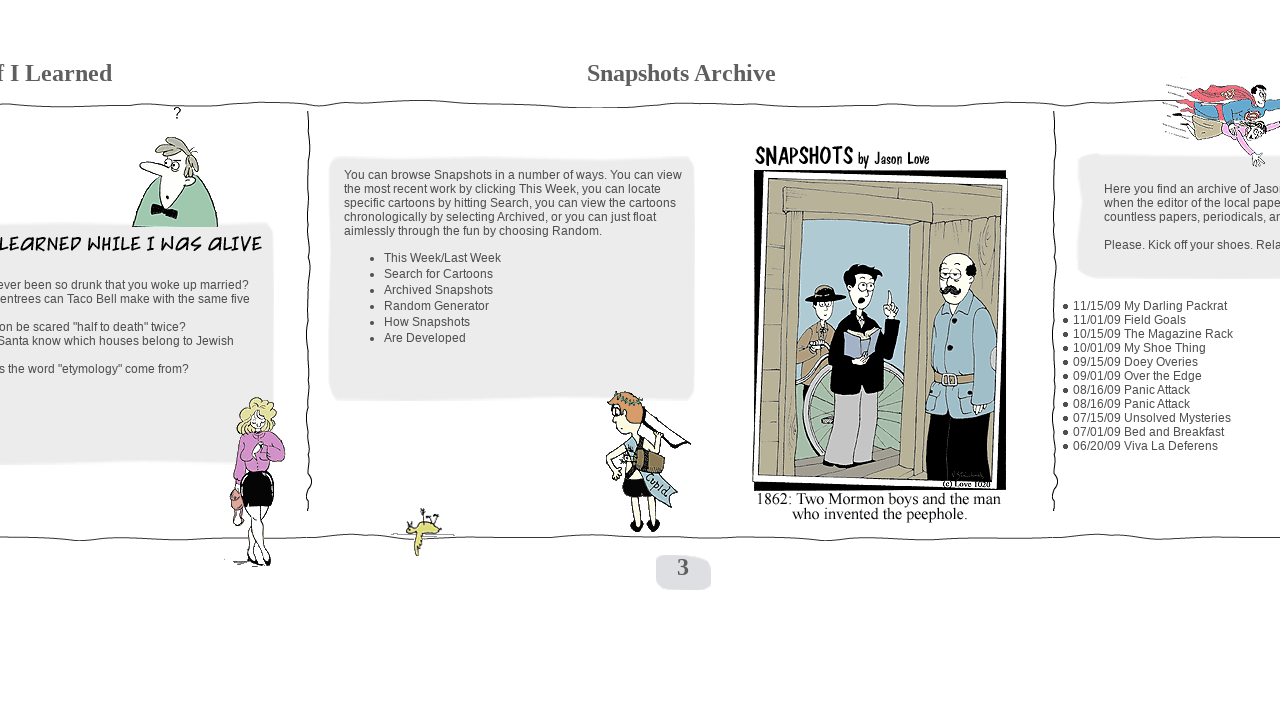

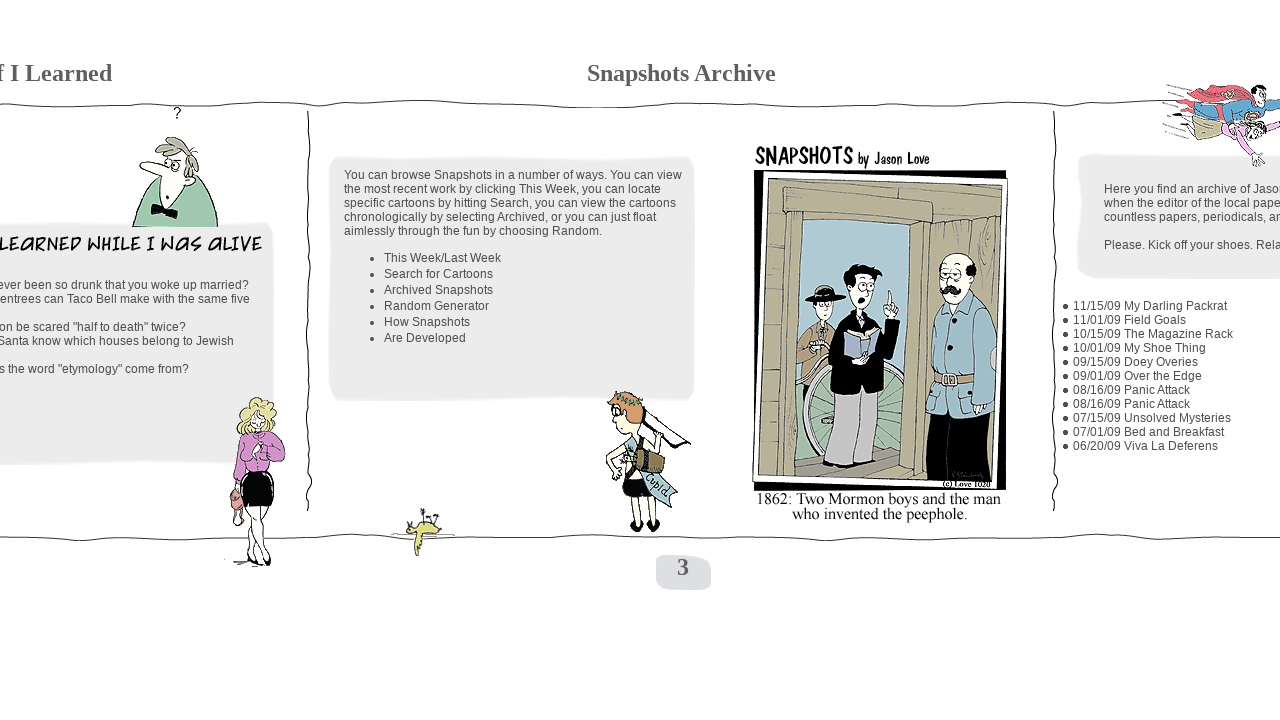